Tests drag and drop functionality on jQuery UI demo page by dragging a source element and dropping it onto a target element within an iframe

Starting URL: https://jqueryui.com/droppable/

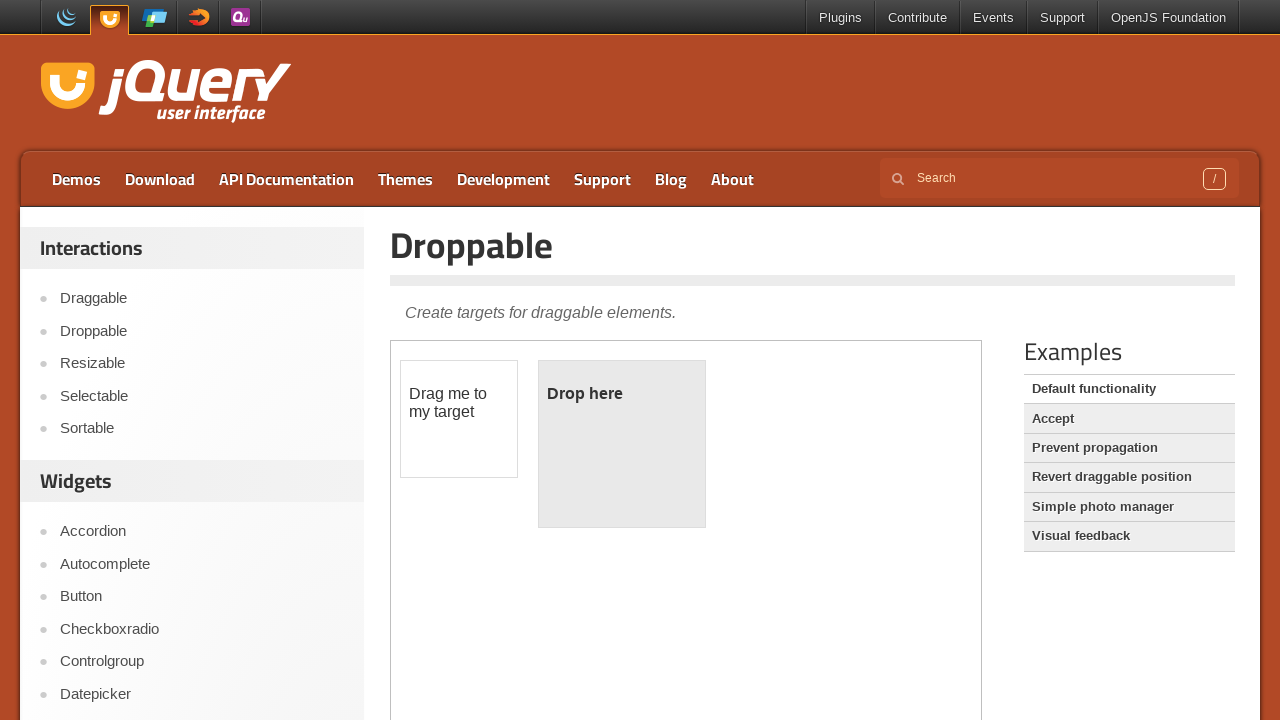

Navigated to jQuery UI droppable demo page
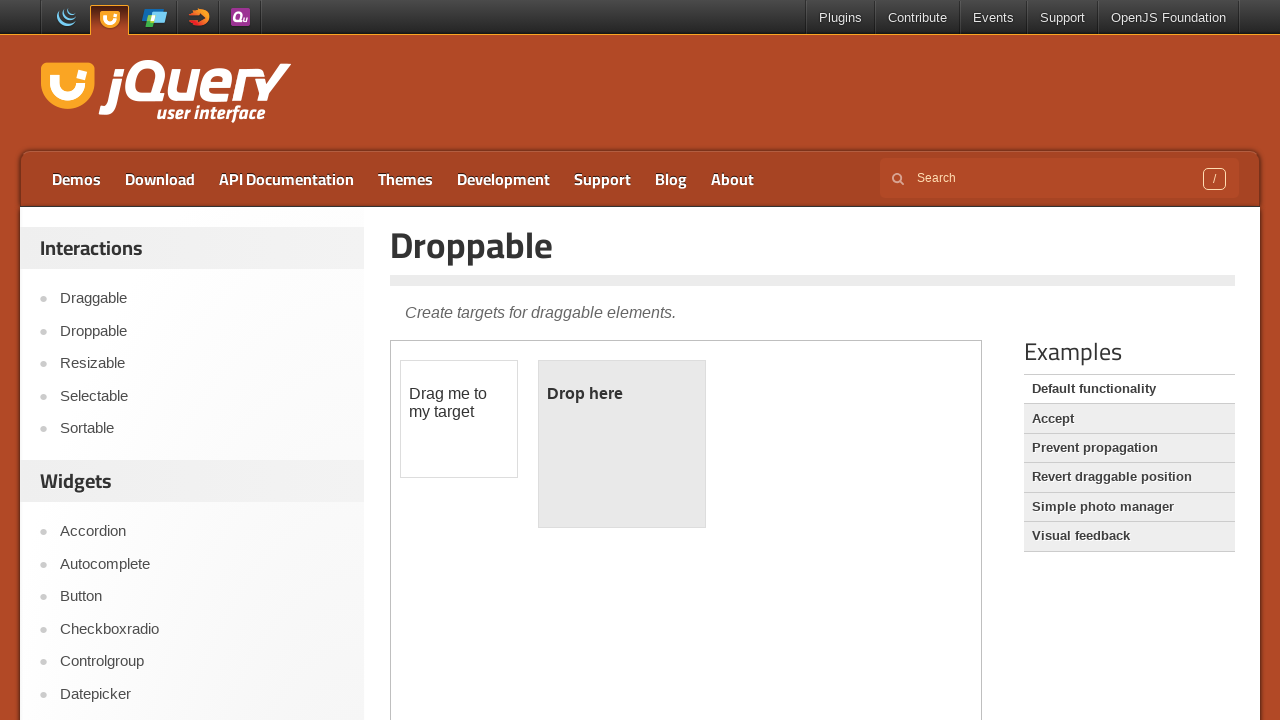

Located the iframe containing draggable and droppable elements
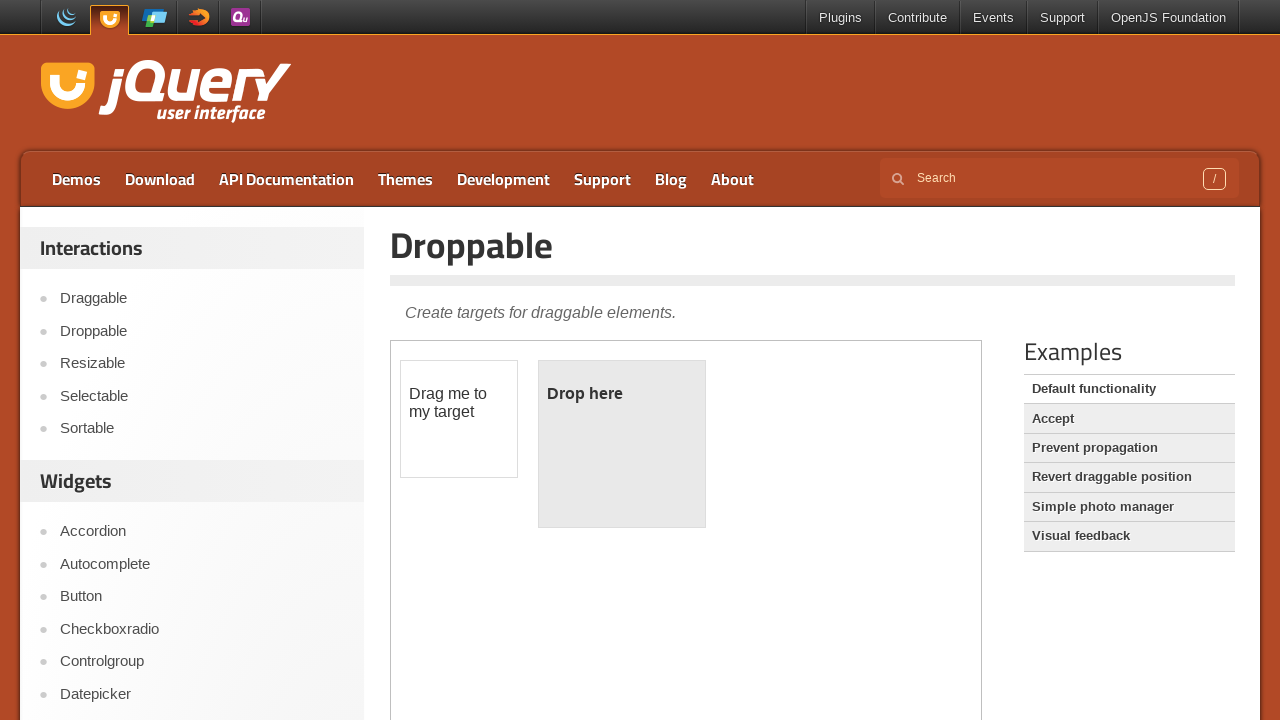

Located the draggable source element
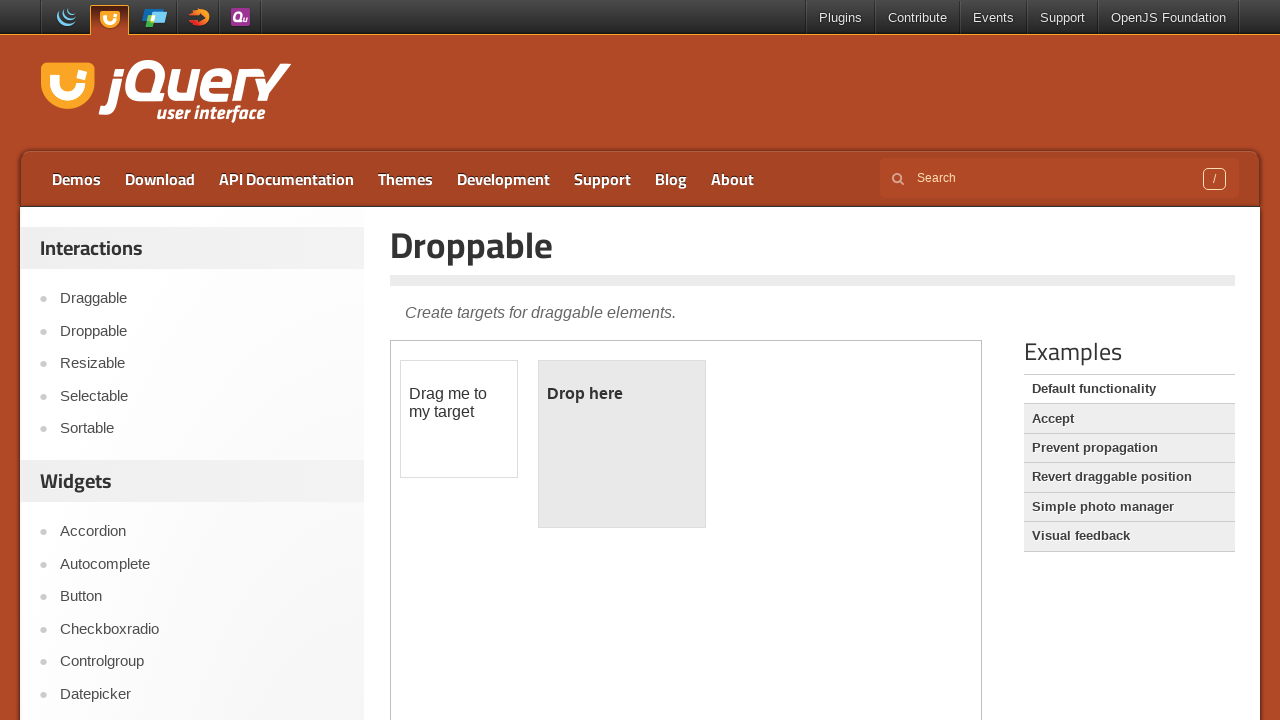

Located the droppable target element
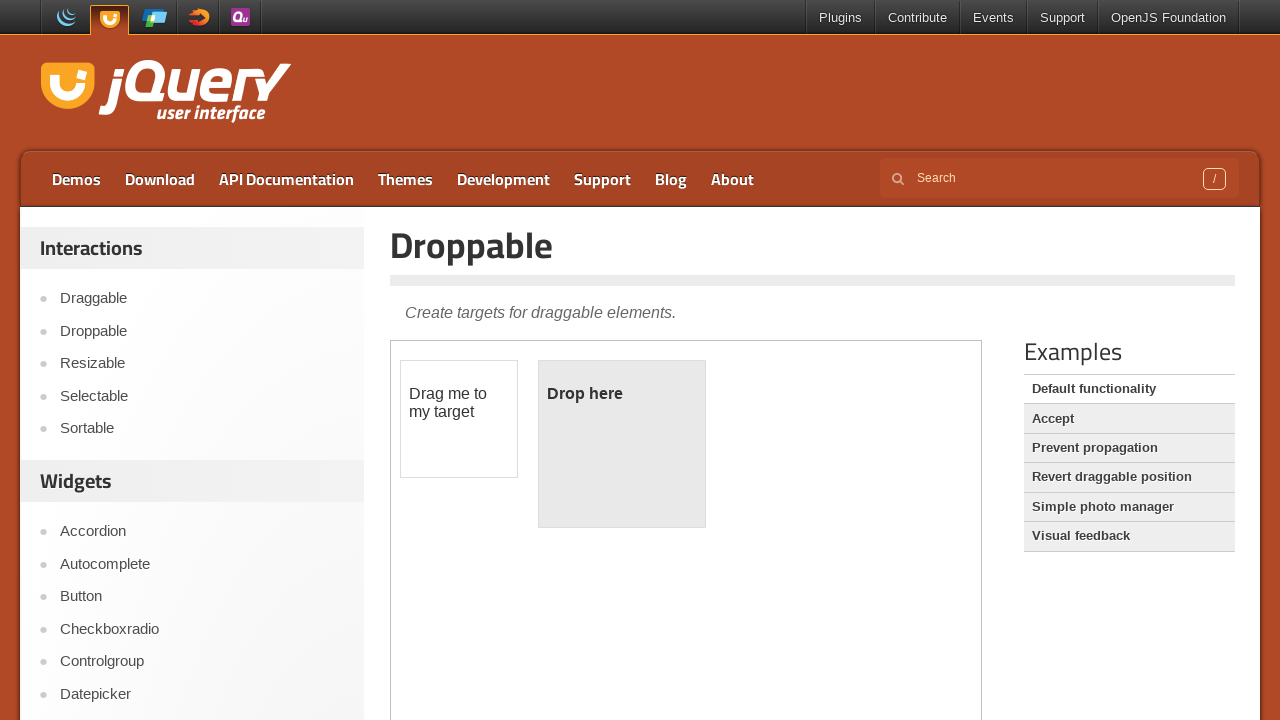

Dragged source element and dropped it onto target element at (622, 444)
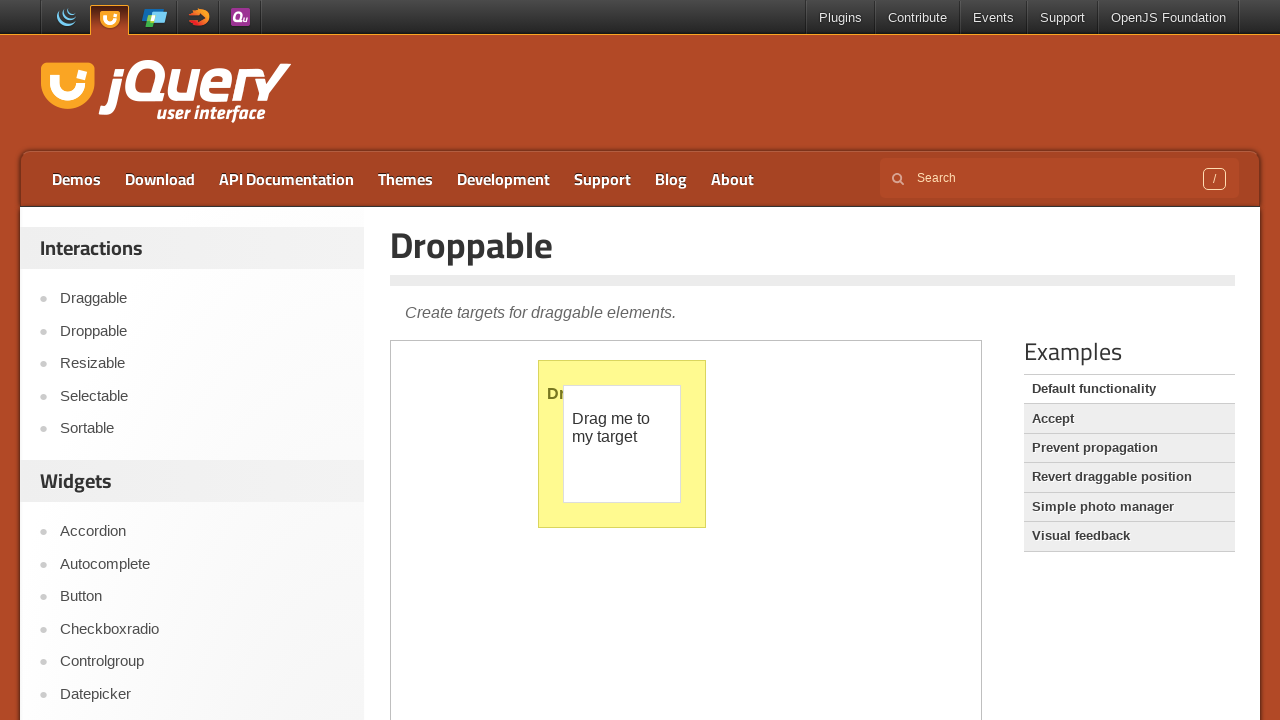

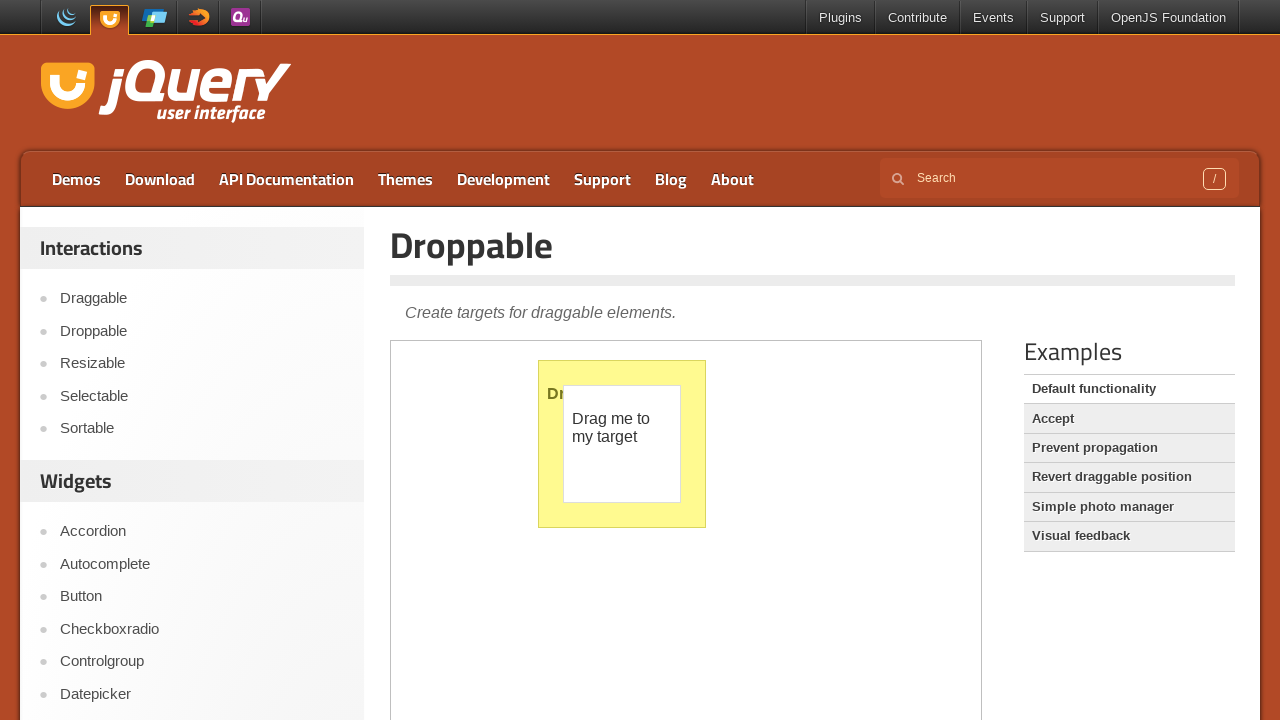